Tests file upload functionality by navigating to the file upload page and uploading a file

Starting URL: https://the-internet.herokuapp.com

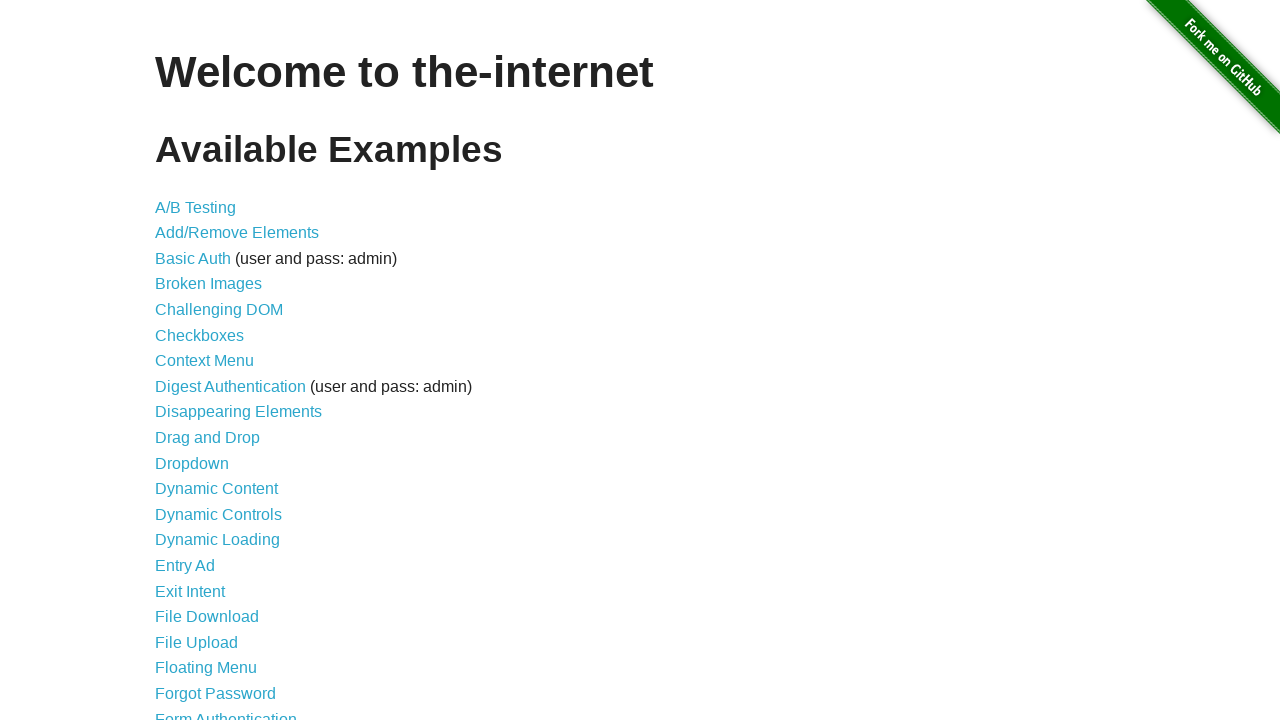

Clicked on 'File Upload' link at (196, 642) on text='File Upload'
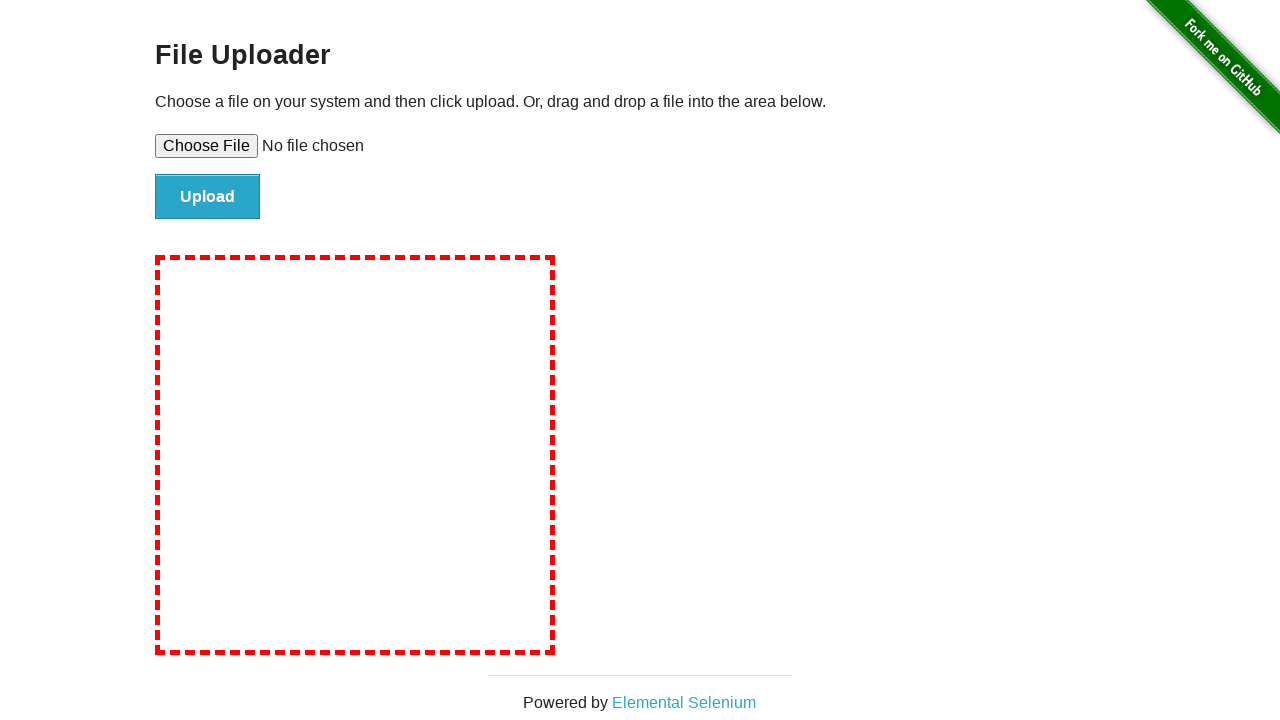

File upload page loaded - 'File Uploader' heading detected
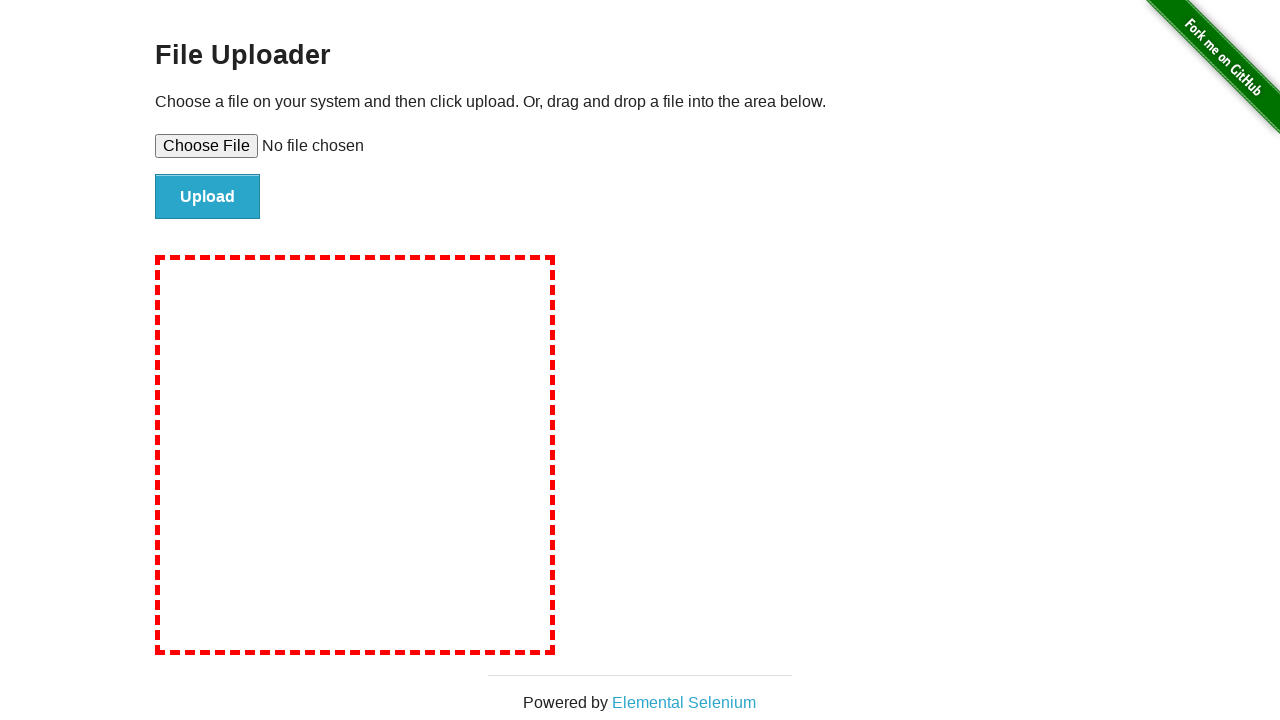

Set input files - uploaded test-file.png with fake PNG content
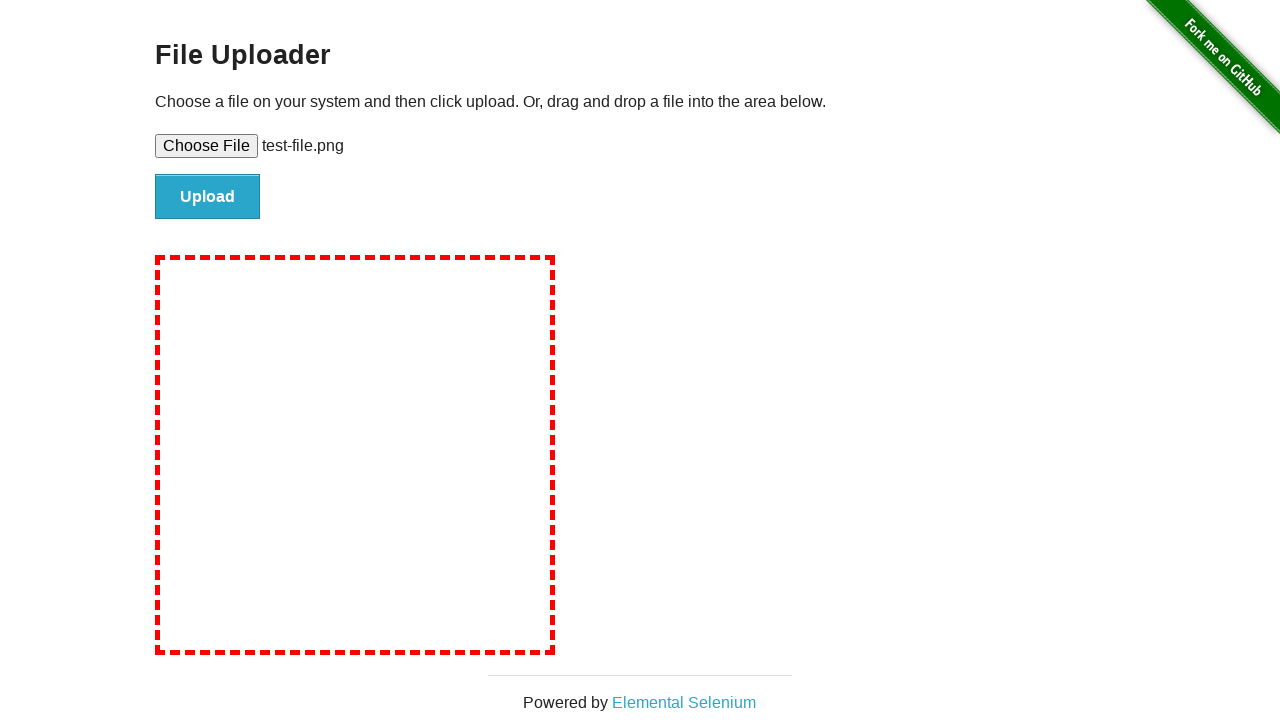

Clicked the file upload submit button at (208, 197) on #file-submit
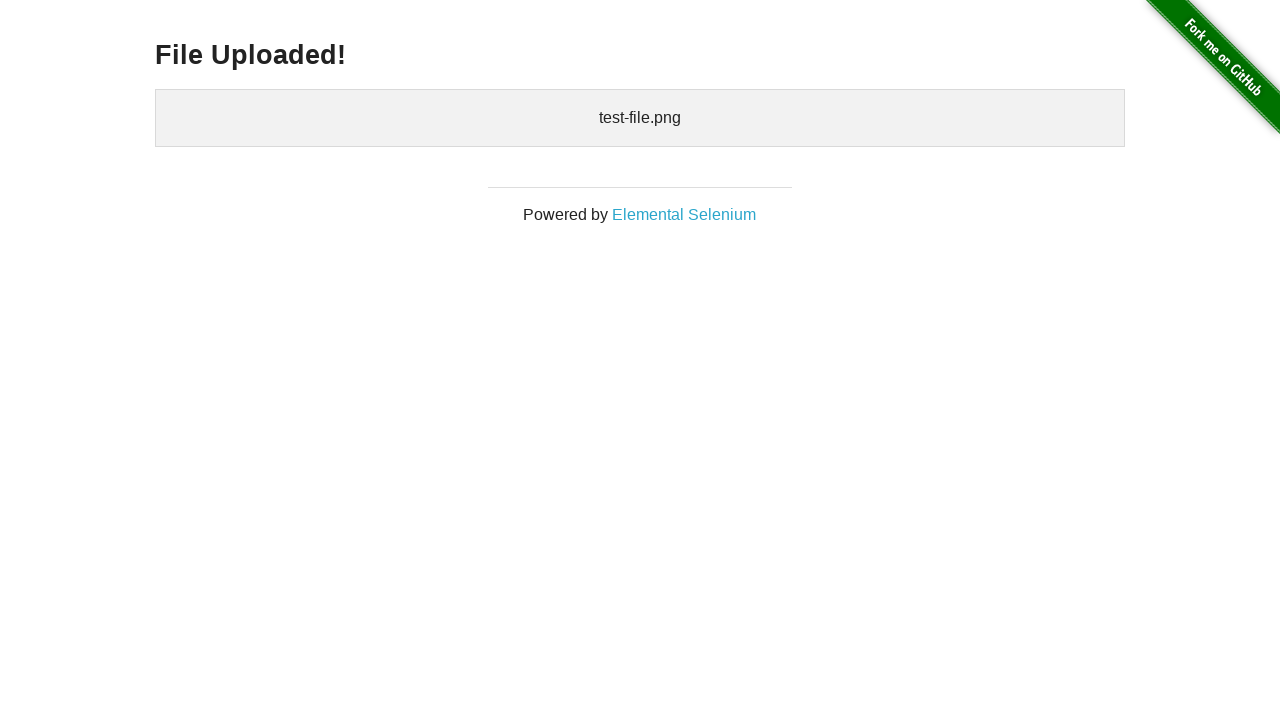

Upload successful - 'File Uploaded!' heading detected
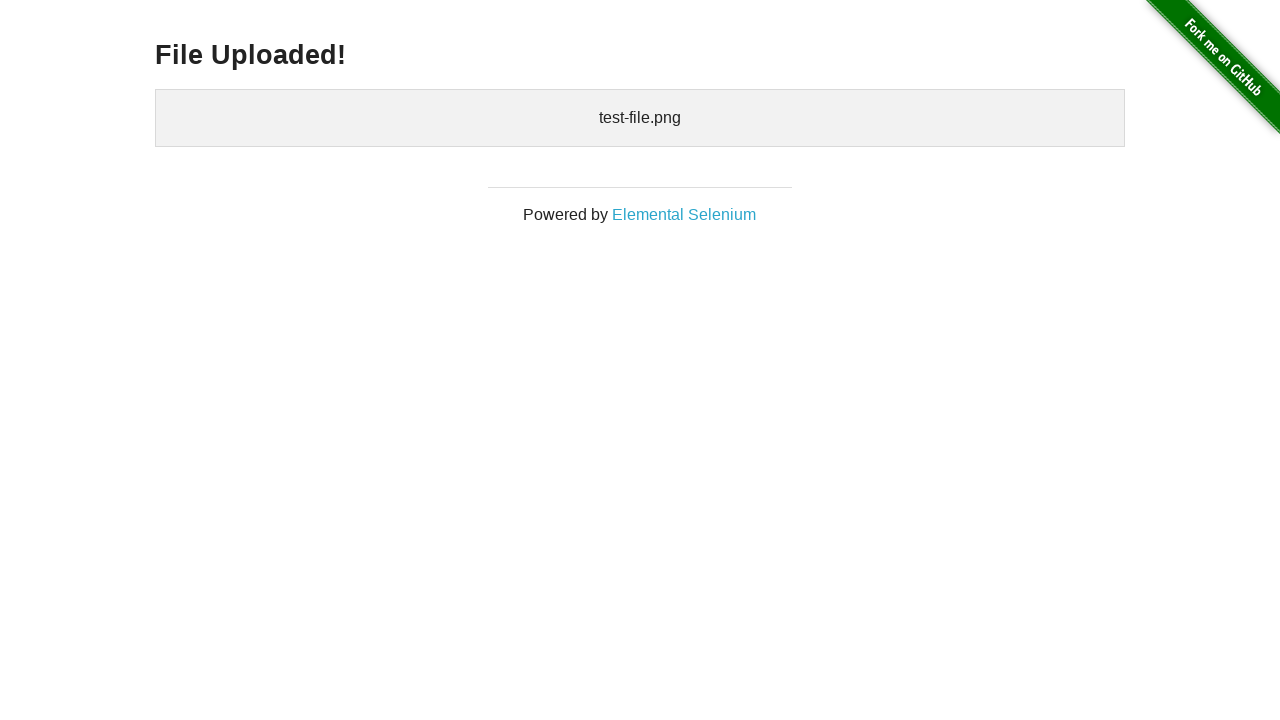

Verified uploaded file name 'test-file.png' is displayed
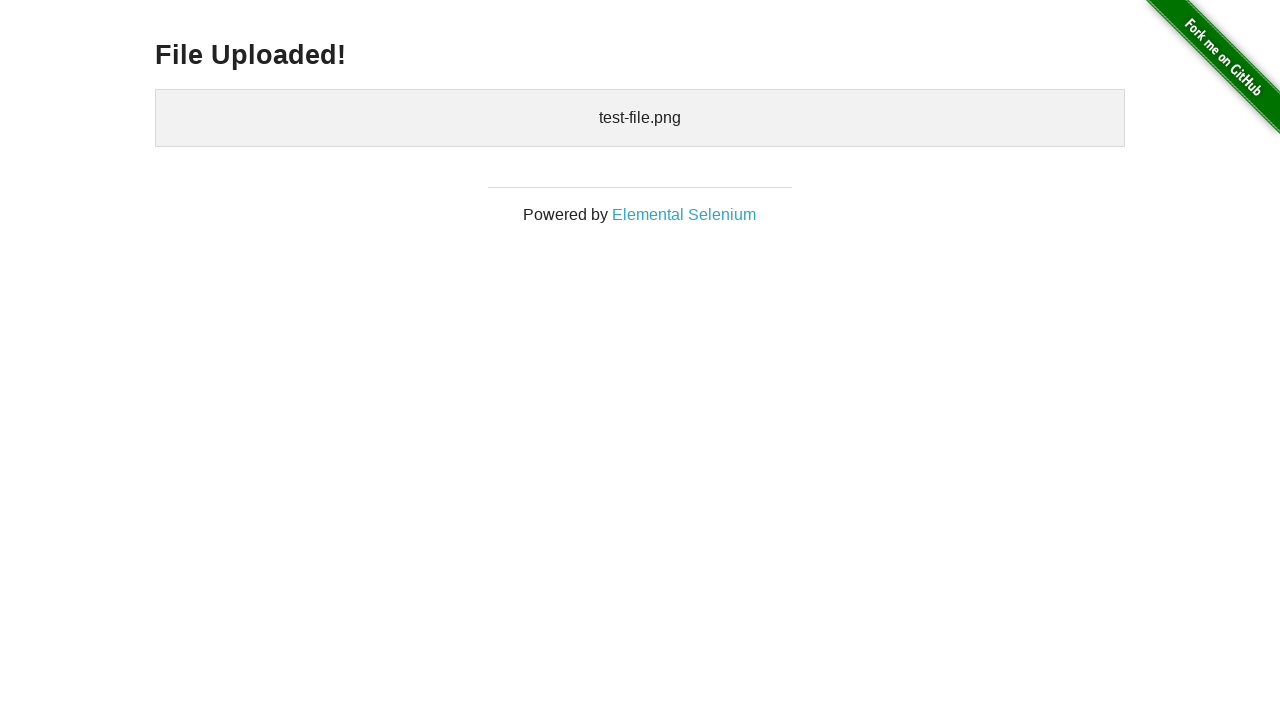

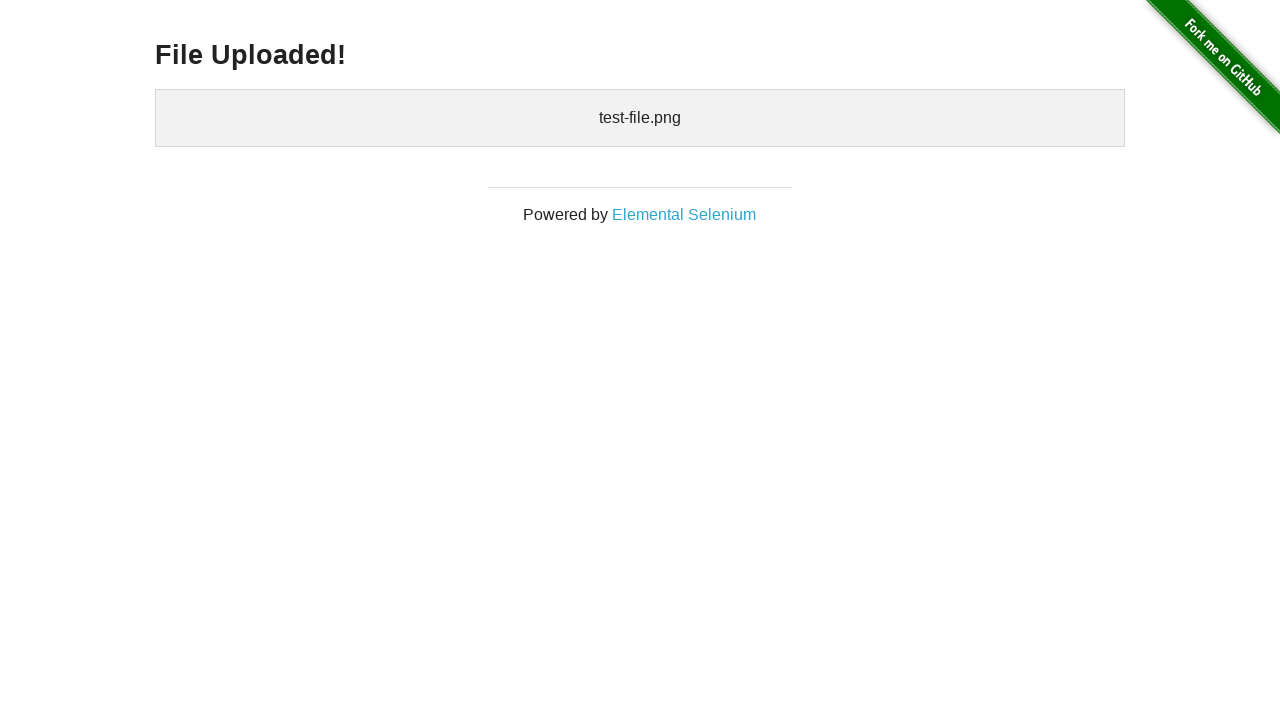